Tests that the back button works correctly with filter navigation

Starting URL: https://demo.playwright.dev/todomvc

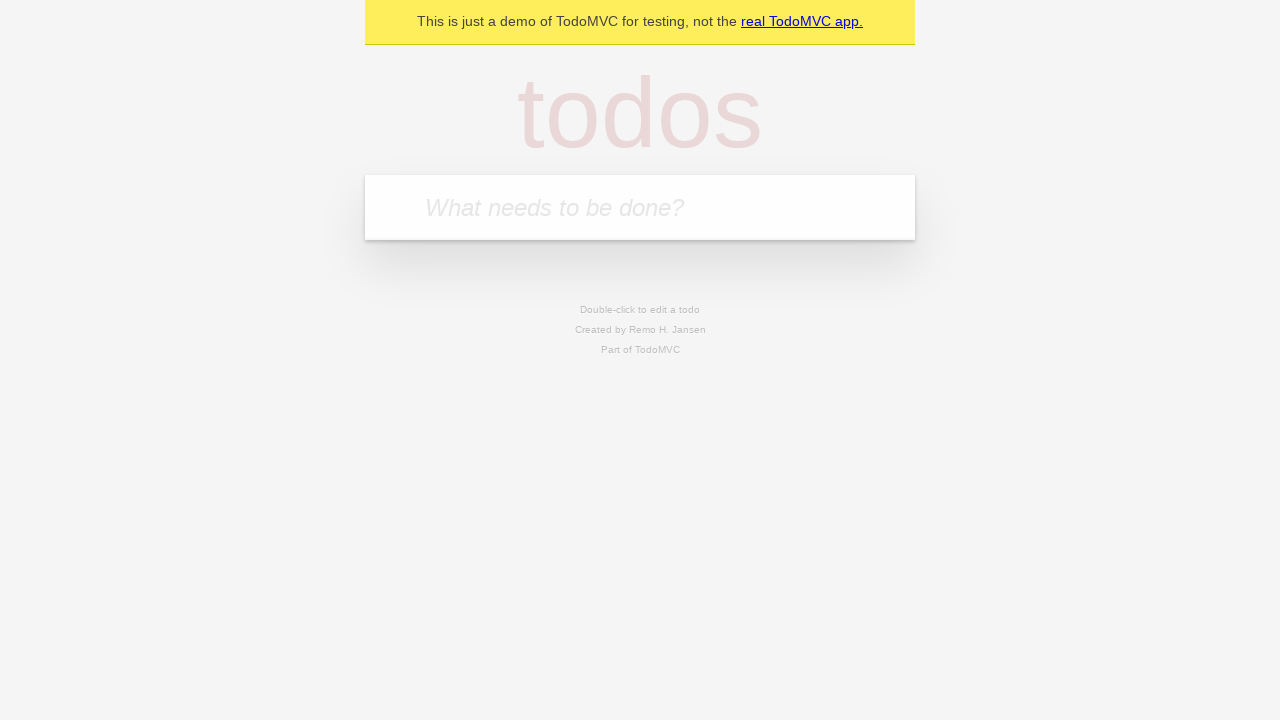

Filled todo input with 'buy some cheese' on internal:attr=[placeholder="What needs to be done?"i]
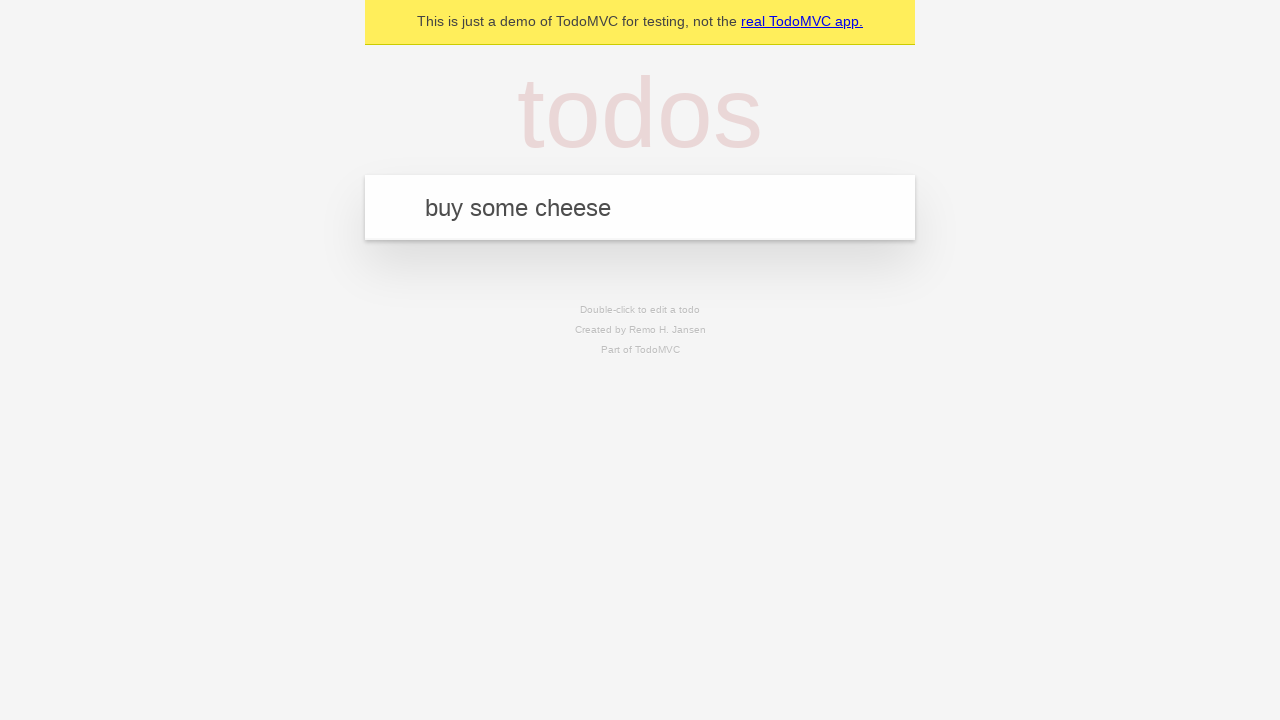

Pressed Enter to add first todo on internal:attr=[placeholder="What needs to be done?"i]
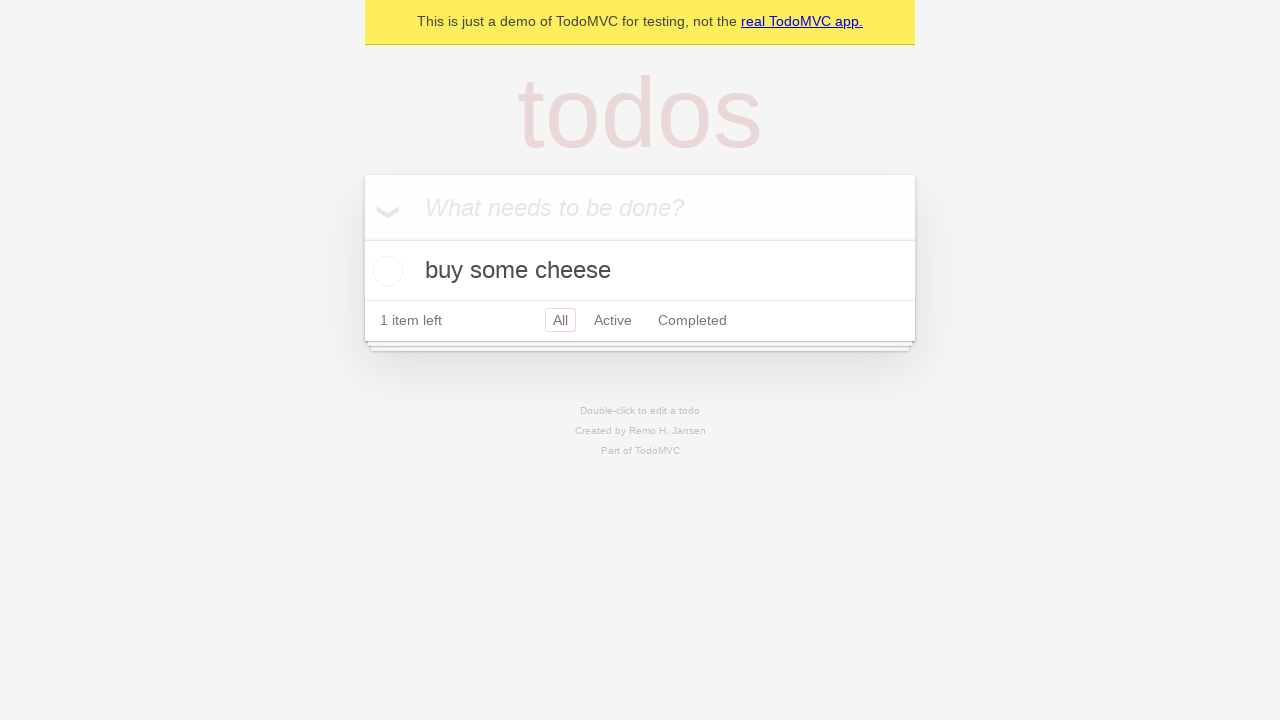

Filled todo input with 'feed the cat' on internal:attr=[placeholder="What needs to be done?"i]
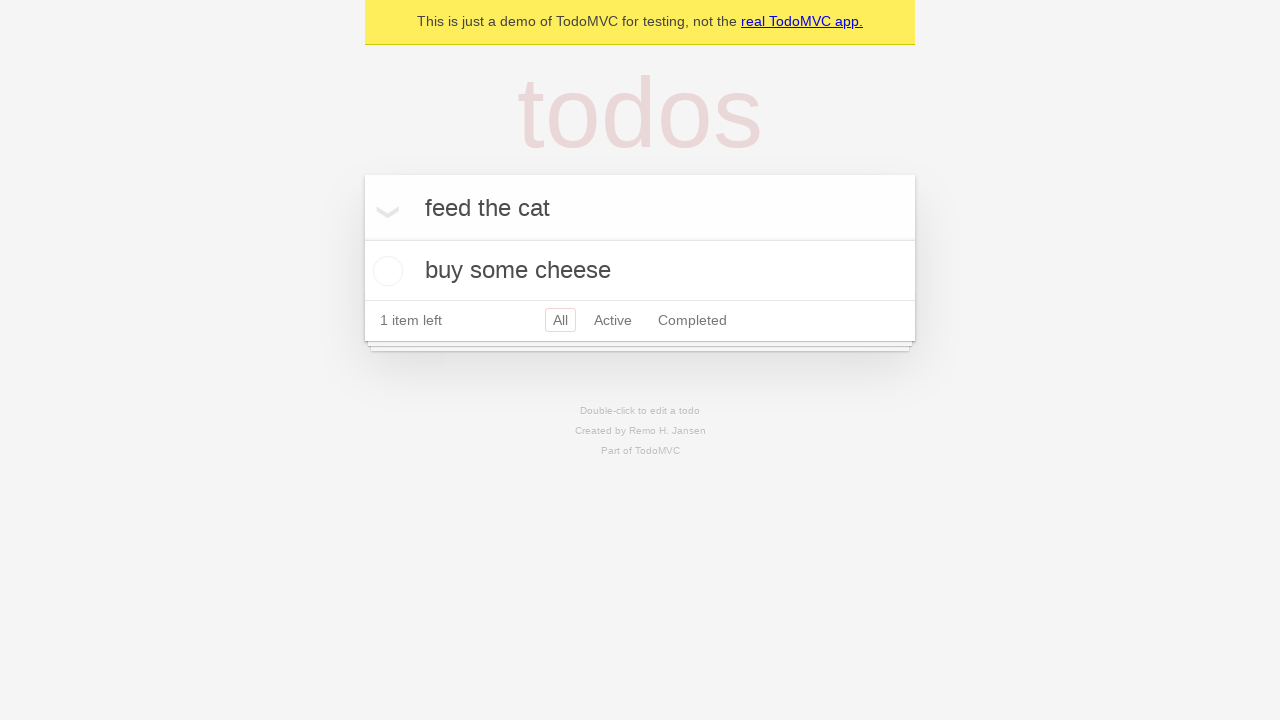

Pressed Enter to add second todo on internal:attr=[placeholder="What needs to be done?"i]
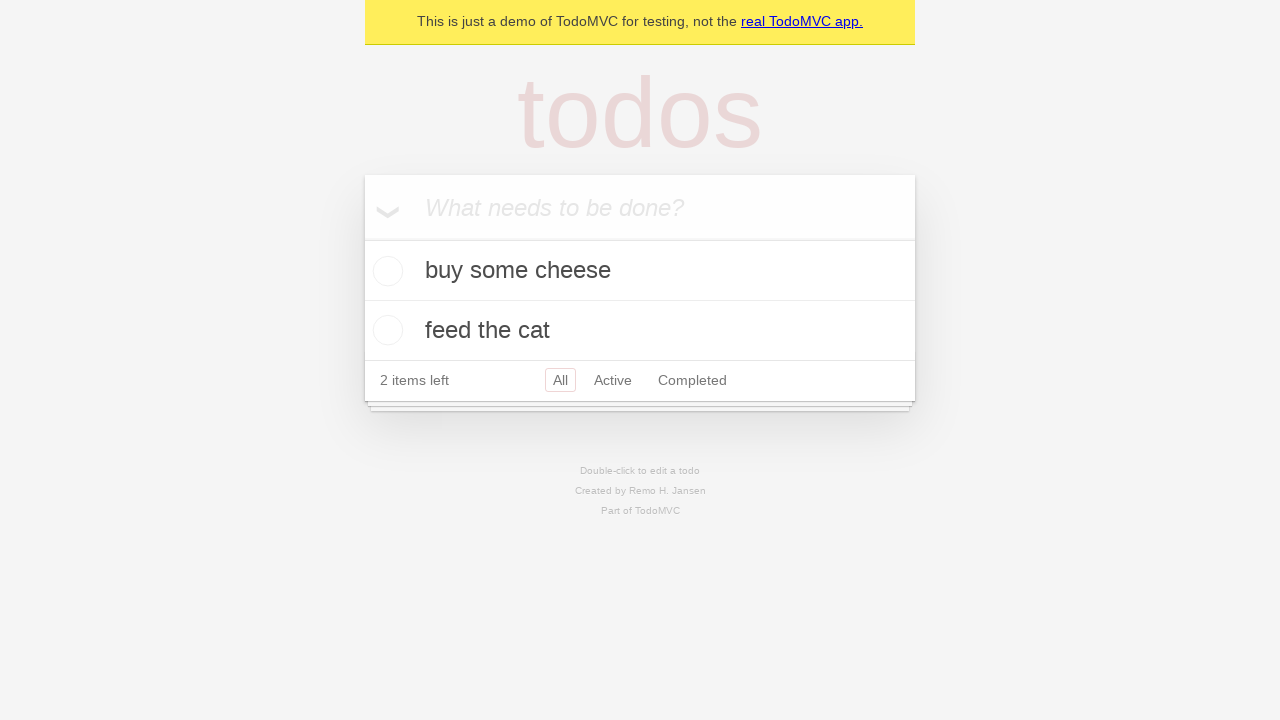

Filled todo input with 'book a doctors appointment' on internal:attr=[placeholder="What needs to be done?"i]
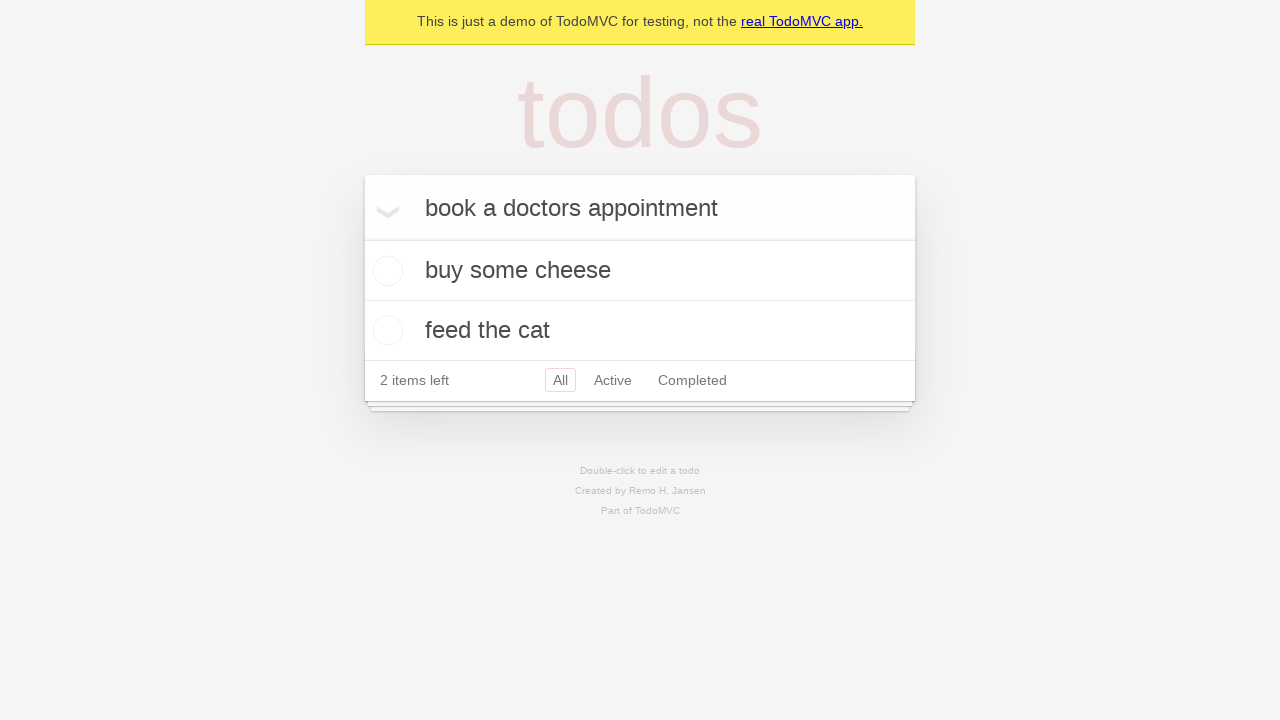

Pressed Enter to add third todo on internal:attr=[placeholder="What needs to be done?"i]
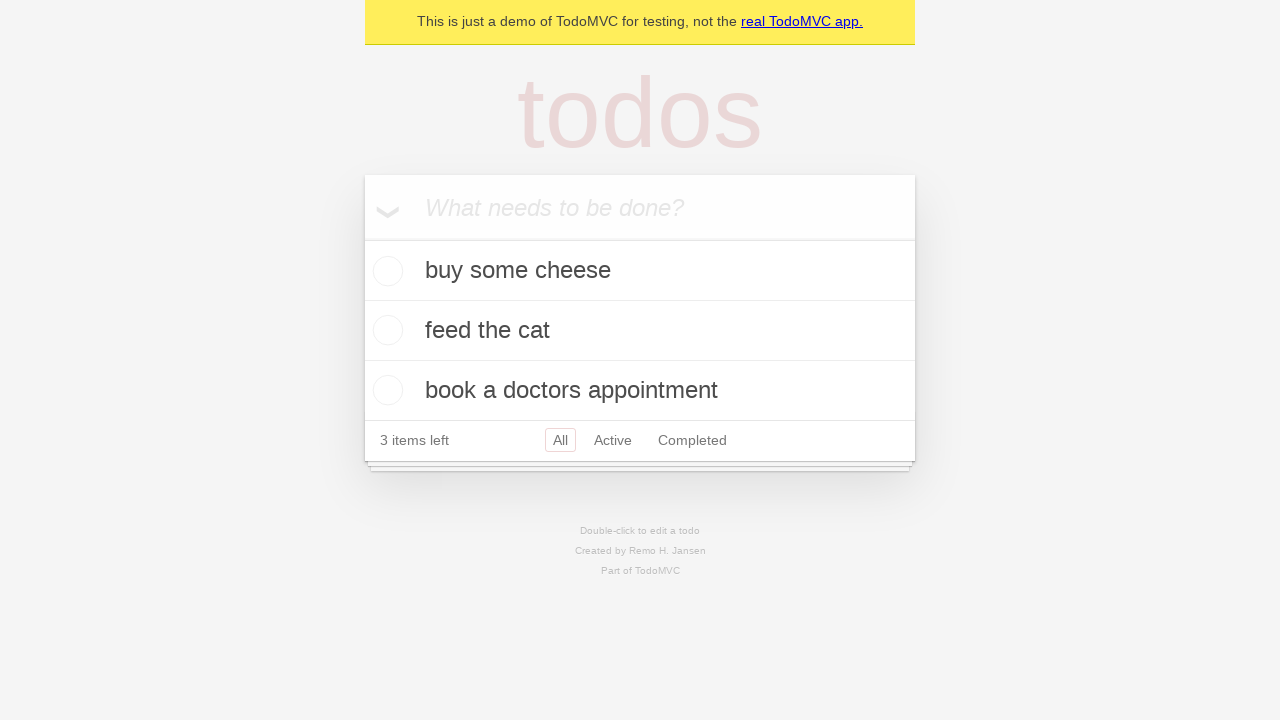

Checked the second todo item at (385, 330) on internal:testid=[data-testid="todo-item"s] >> nth=1 >> internal:role=checkbox
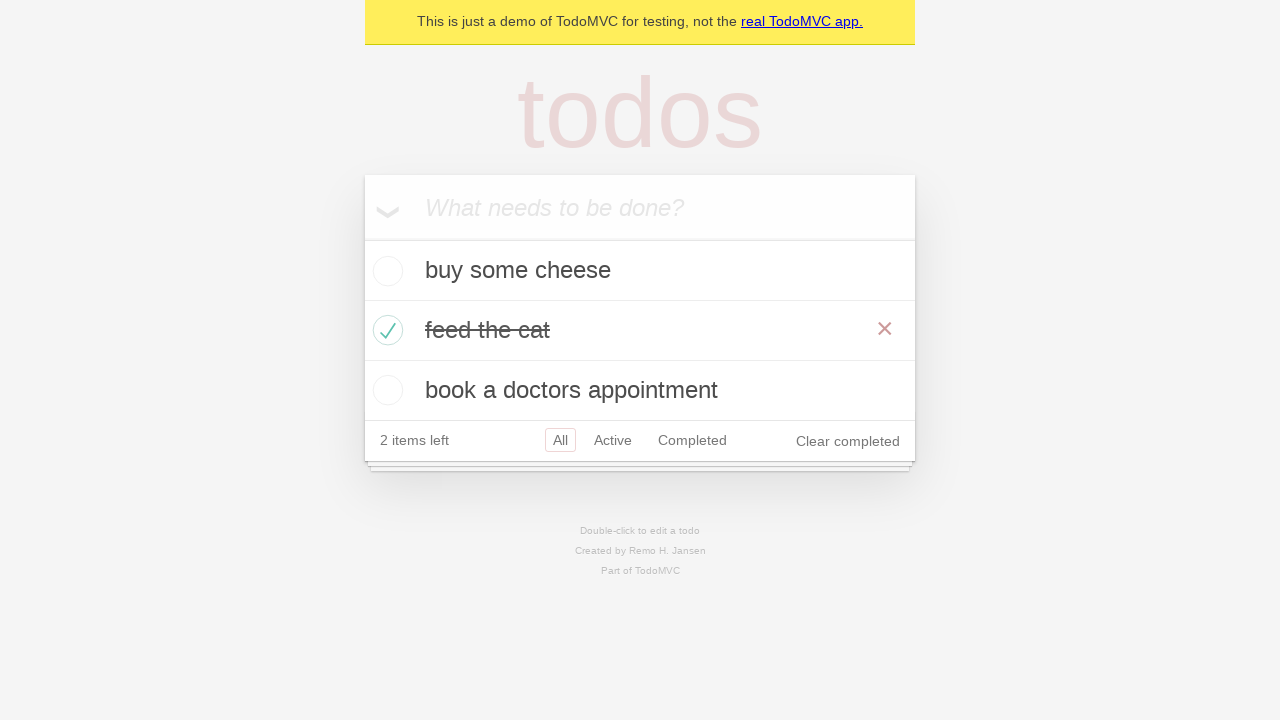

Clicked 'All' filter link at (560, 440) on internal:role=link[name="All"i]
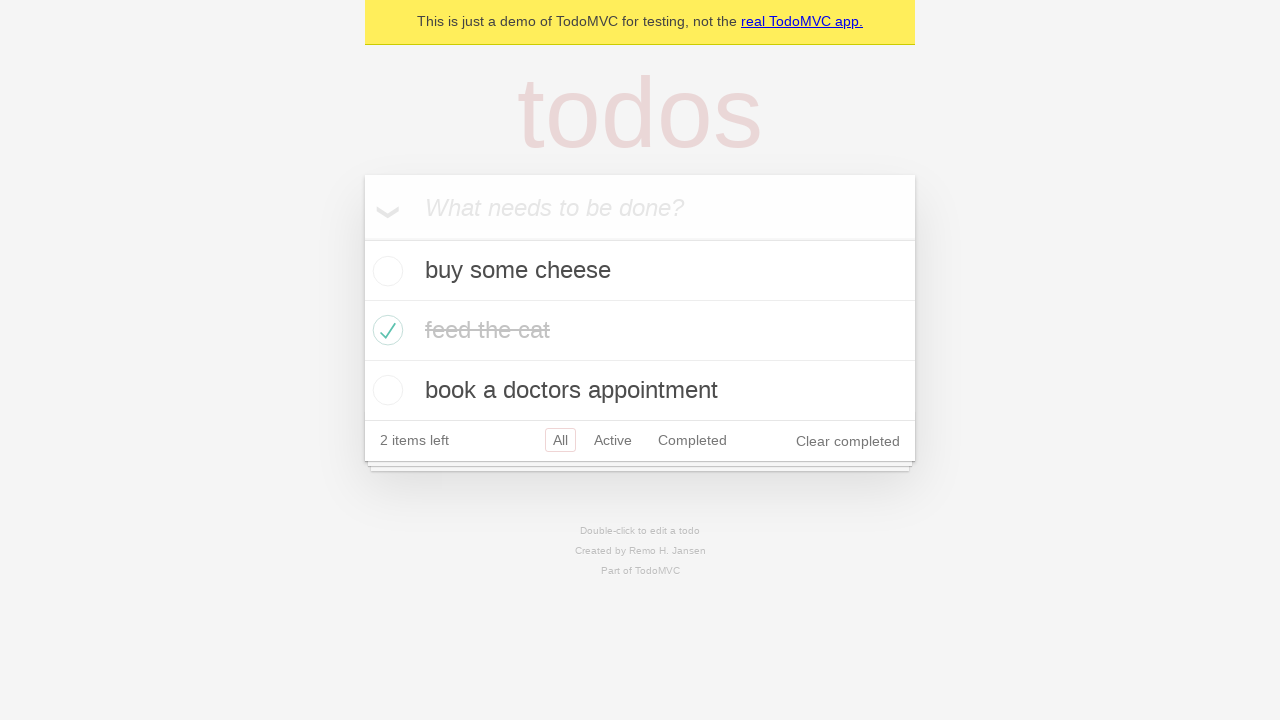

Clicked 'Active' filter link at (613, 440) on internal:role=link[name="Active"i]
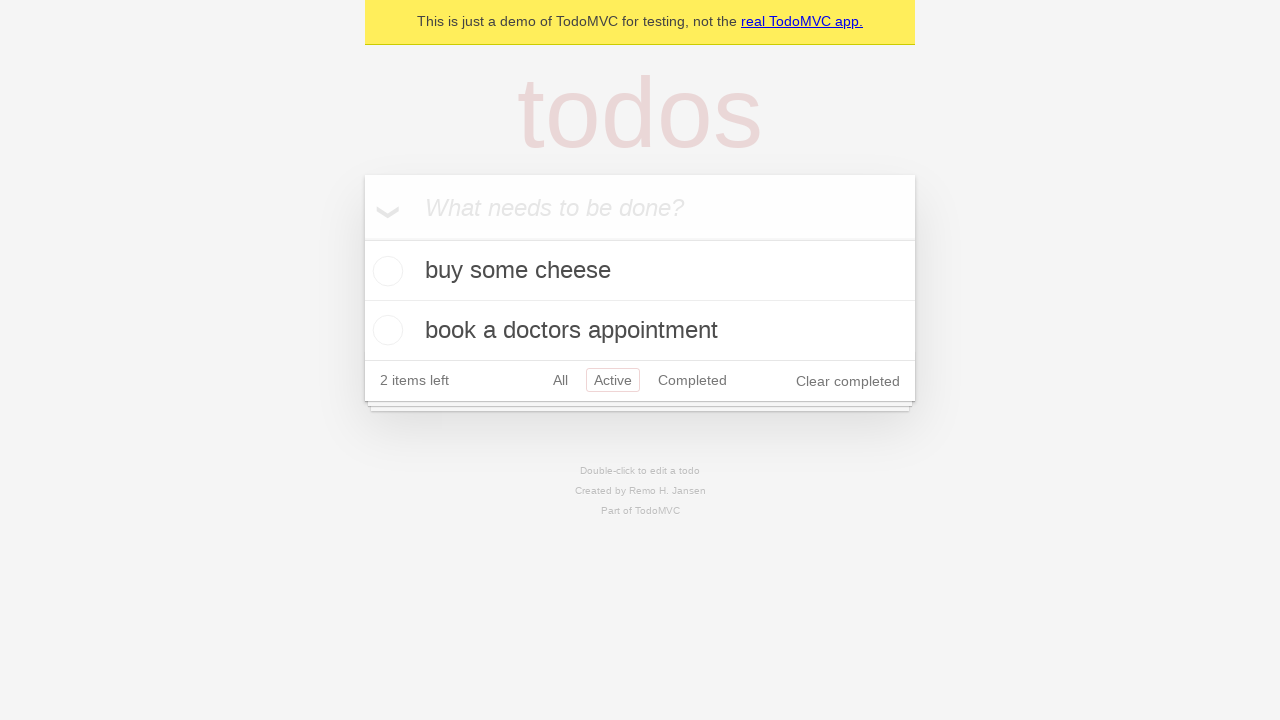

Clicked 'Completed' filter link at (692, 380) on internal:role=link[name="Completed"i]
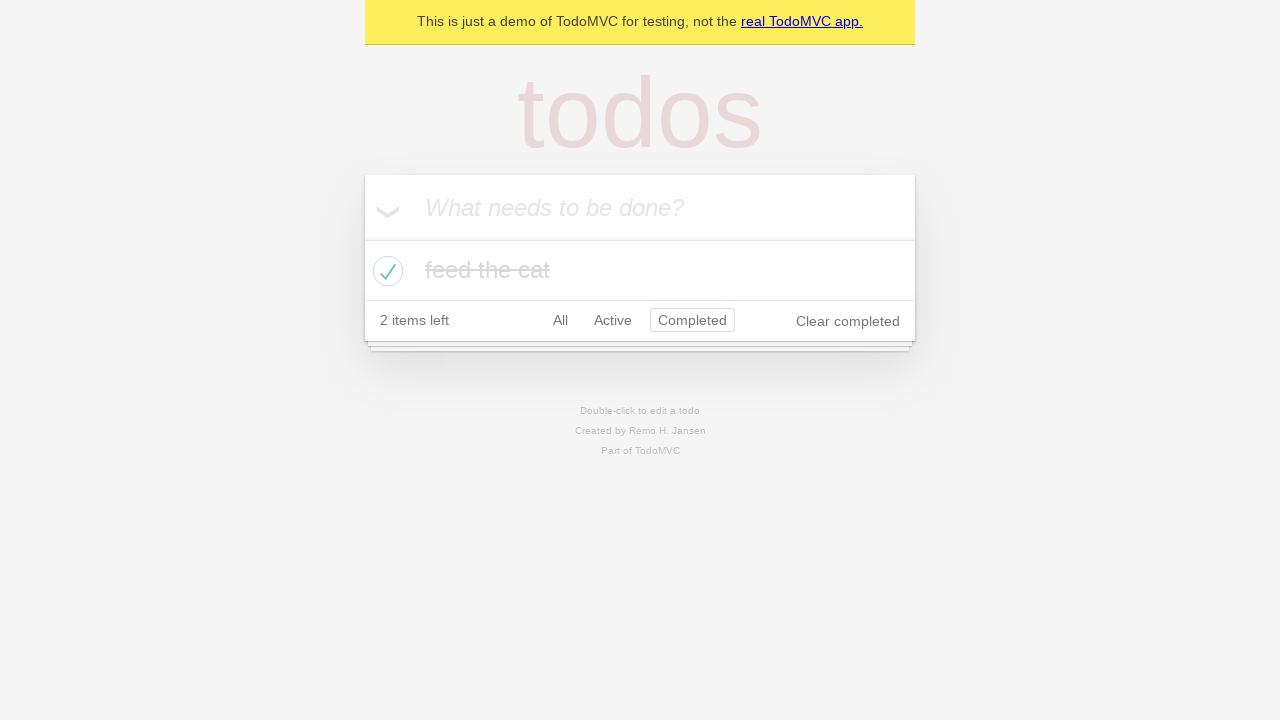

Navigated back from 'Completed' filter
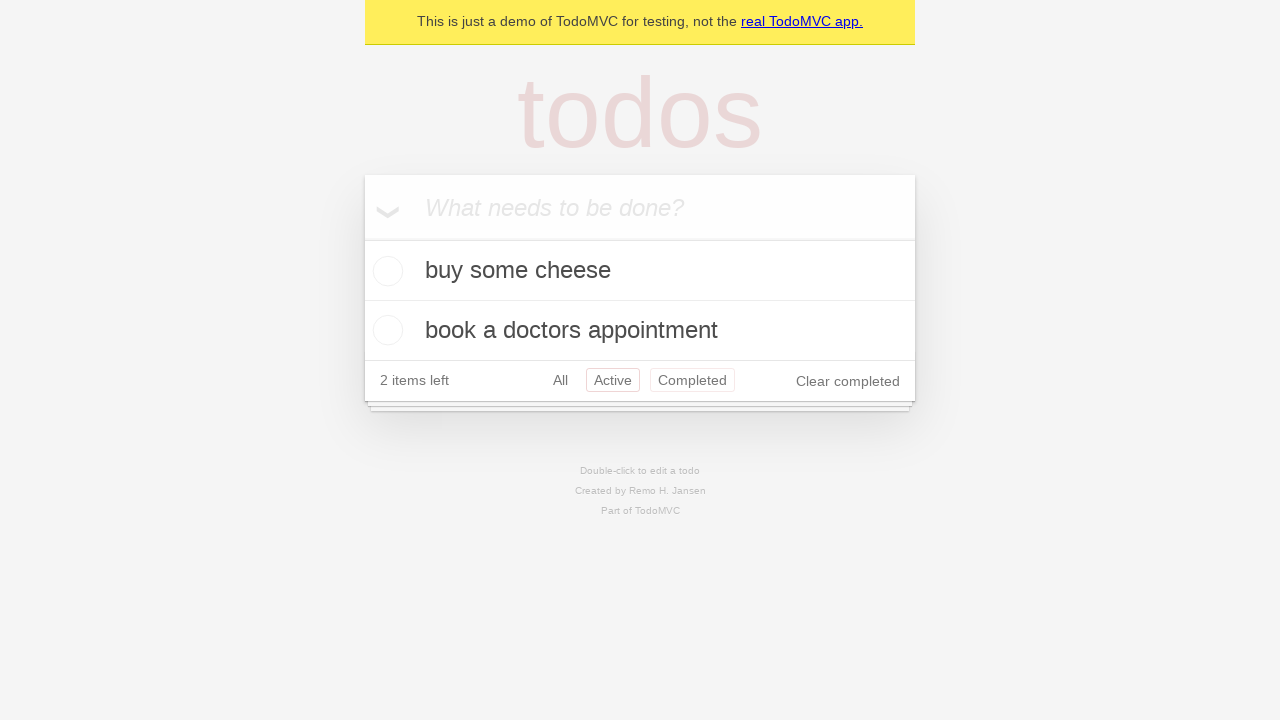

Navigated back to 'All' filter, confirming back button works correctly
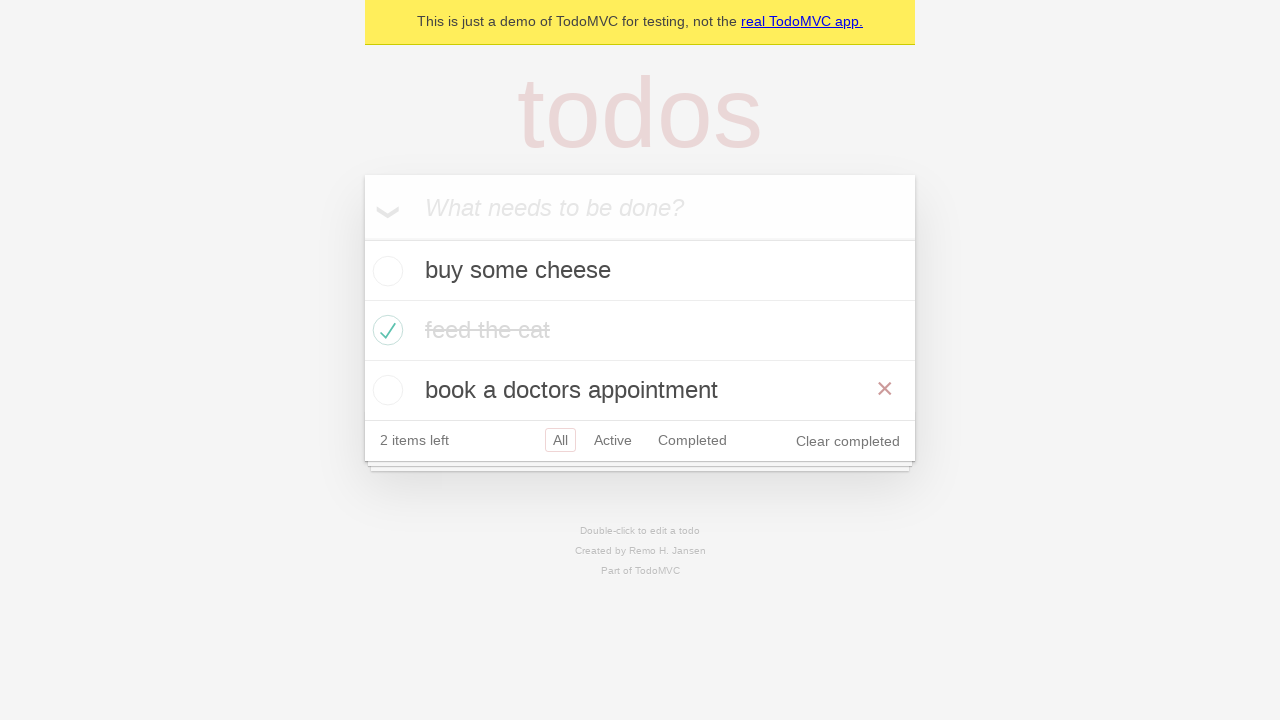

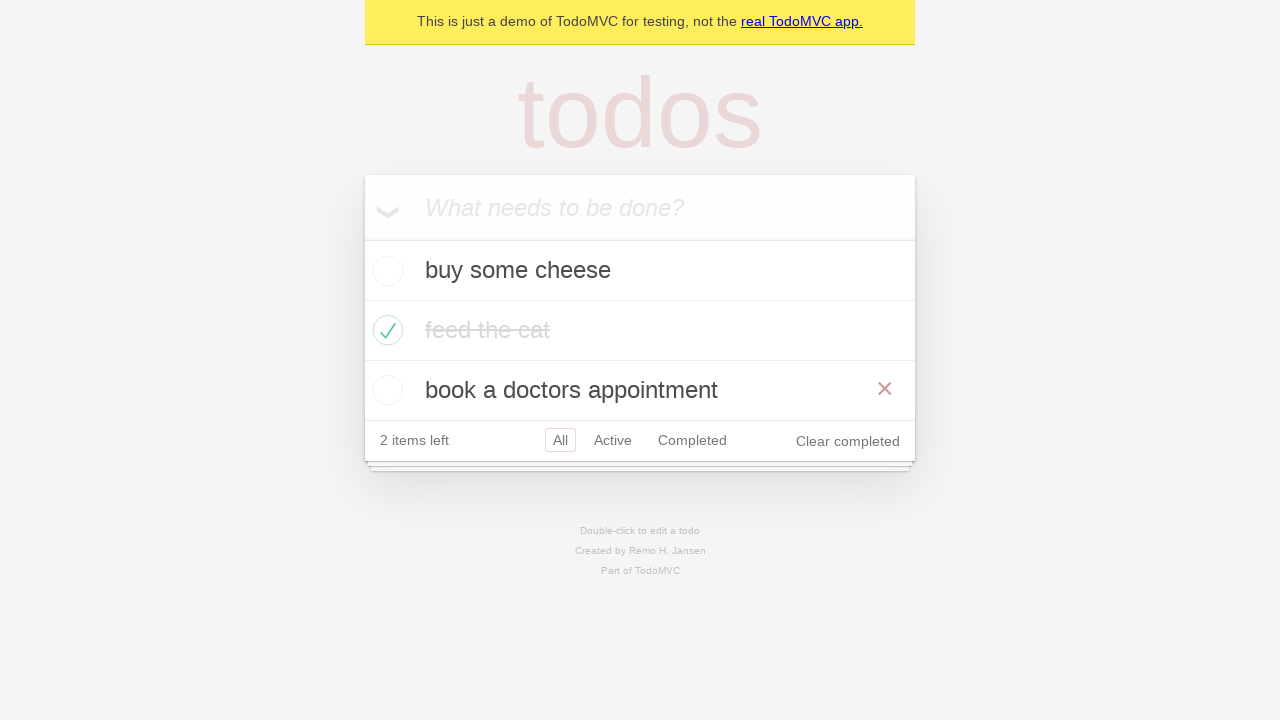